Tests a page with implicit wait functionality by clicking a verify button and checking for a success message

Starting URL: http://suninjuly.github.io/wait1.html

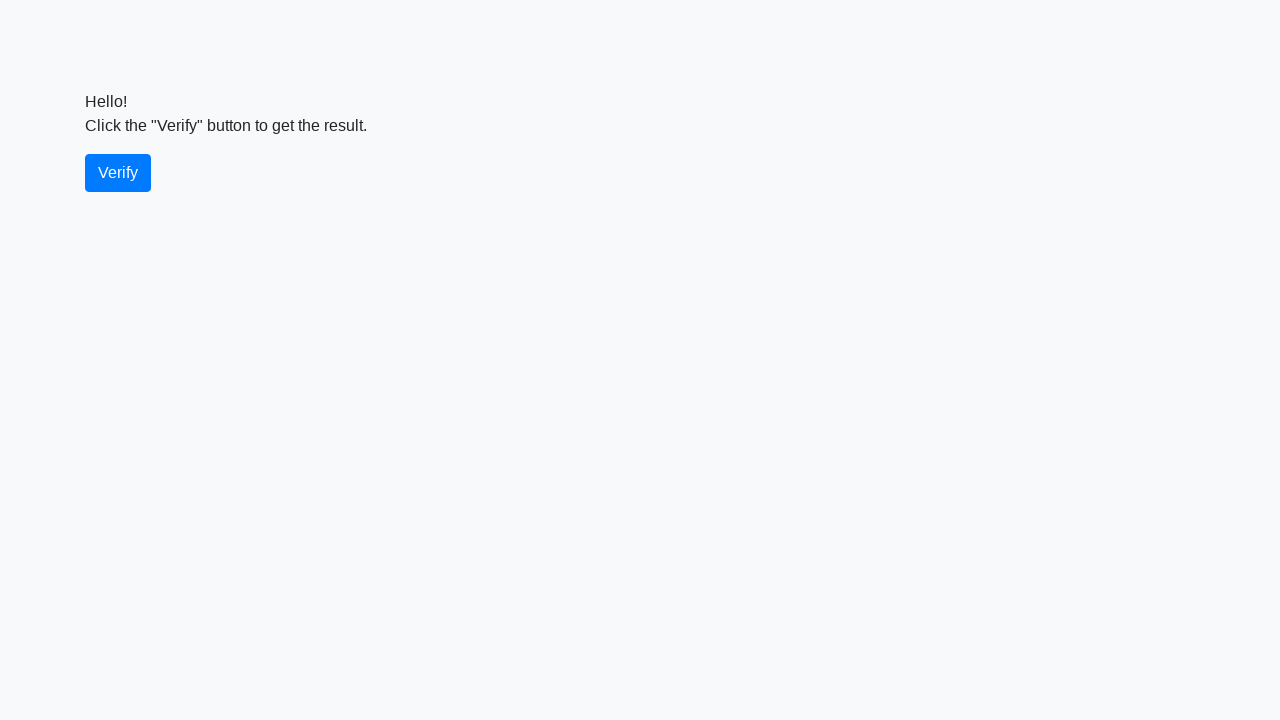

Clicked the verify button at (118, 173) on #verify
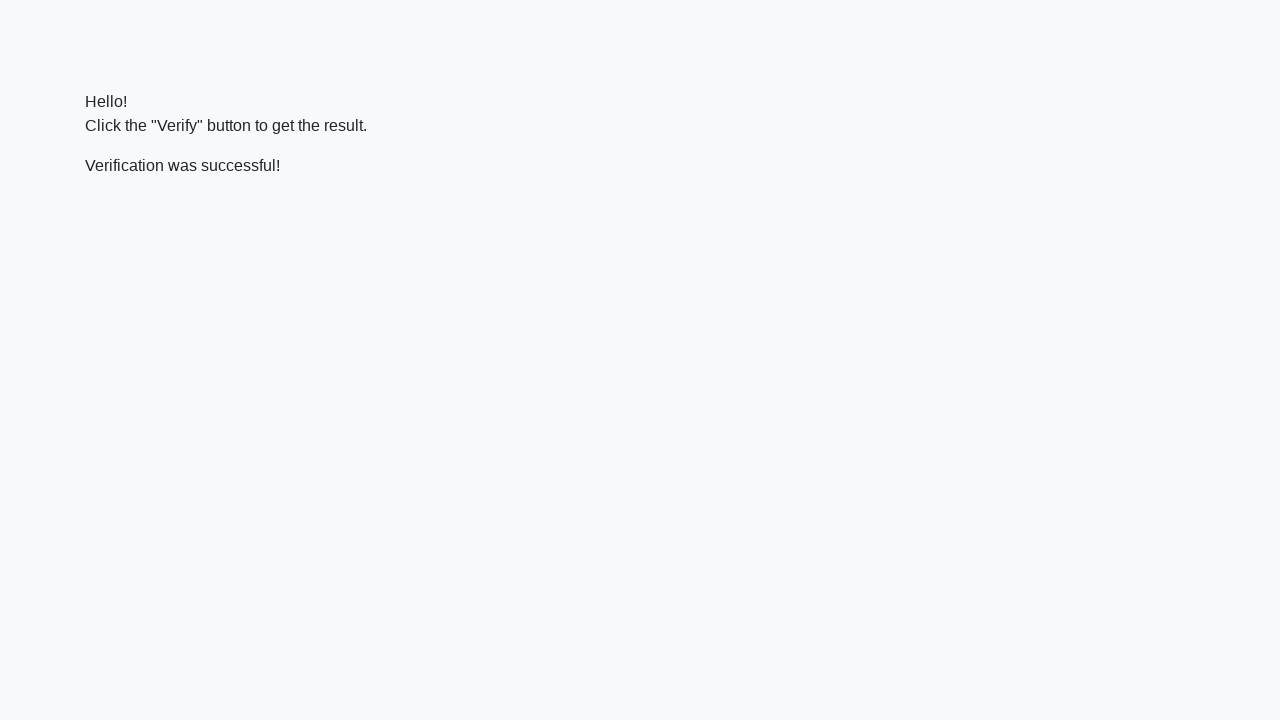

Located the verify message element
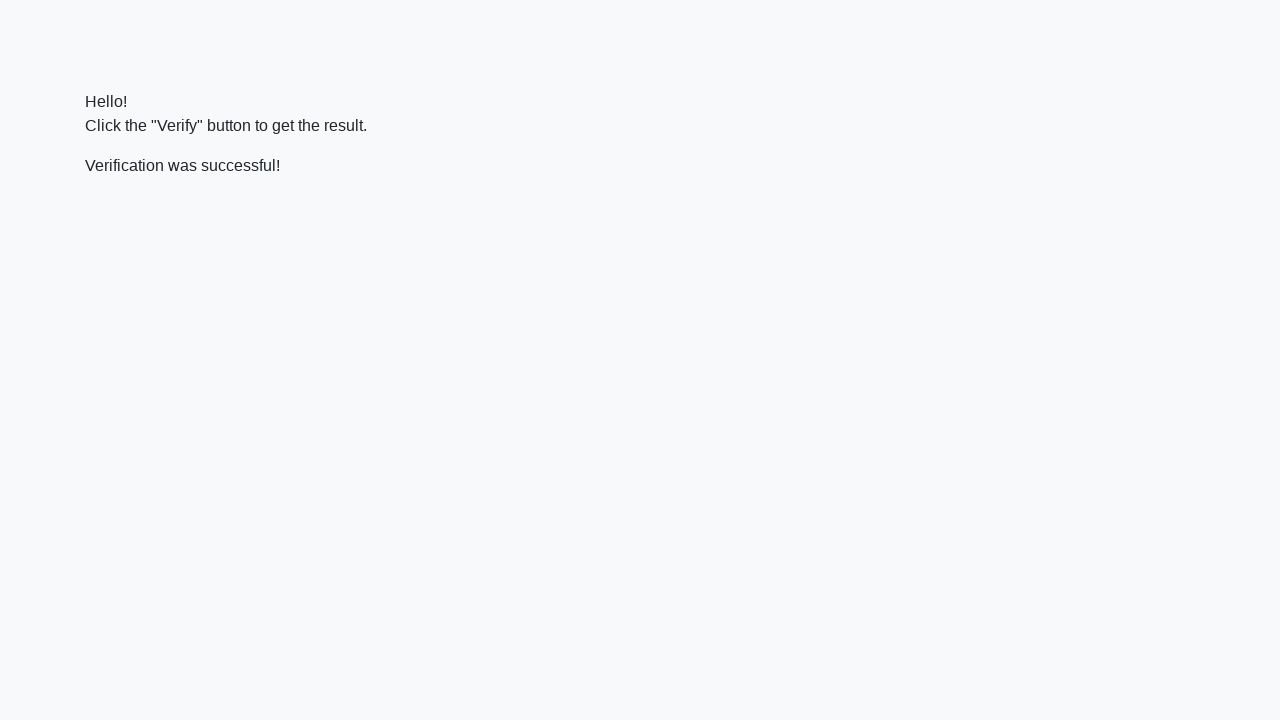

Waited for the success message to appear
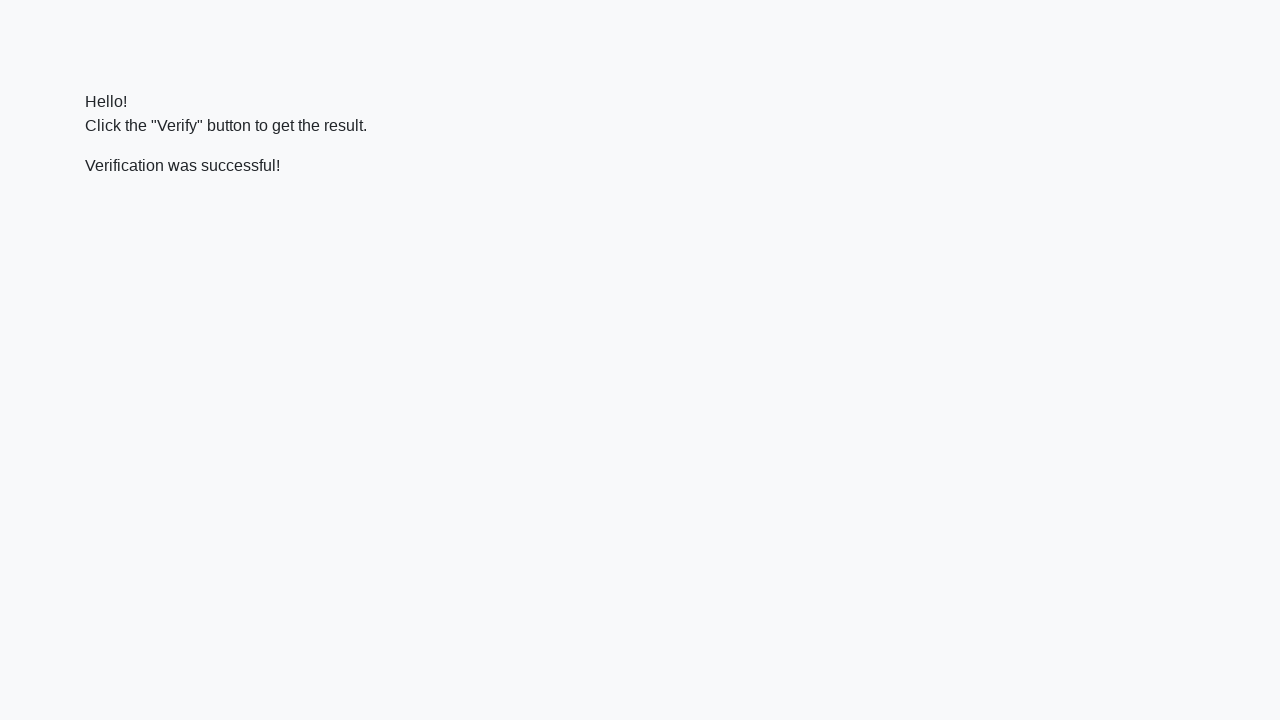

Verified that success message contains 'successful'
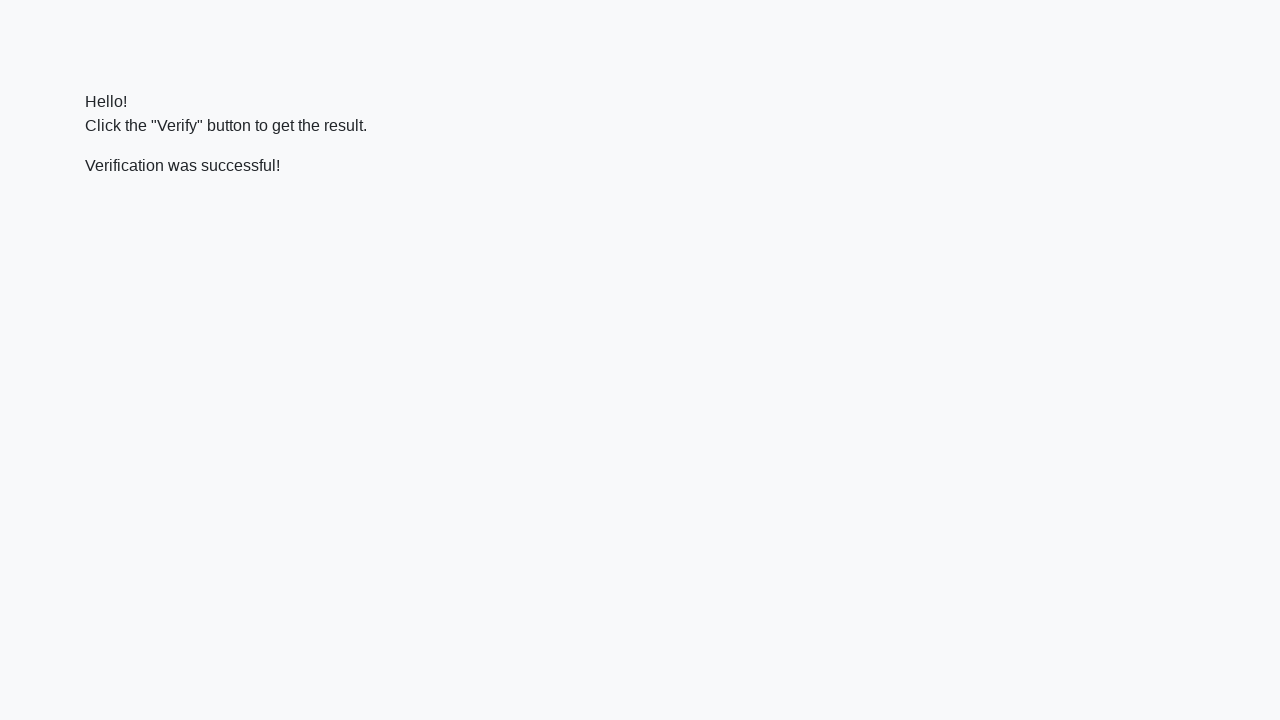

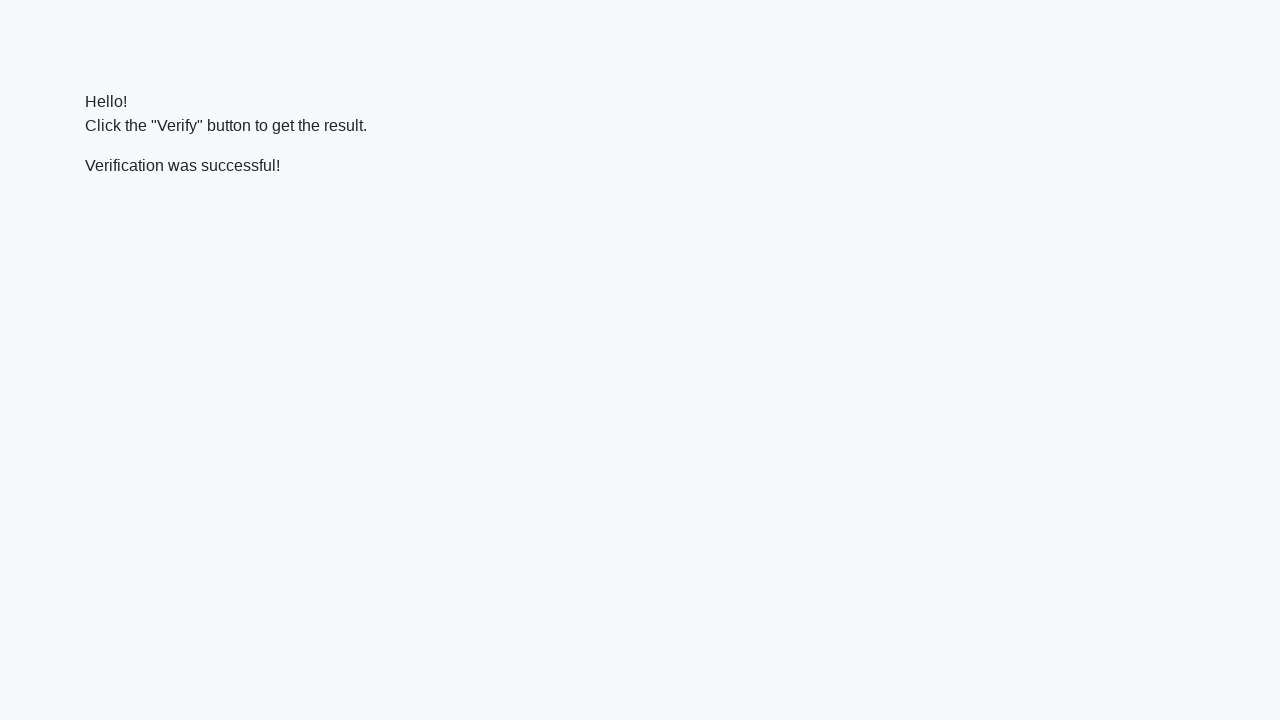